Selects departure and destination cities, searches for flights, and verifies the flight results table displays pricing information.

Starting URL: https://blazedemo.com/

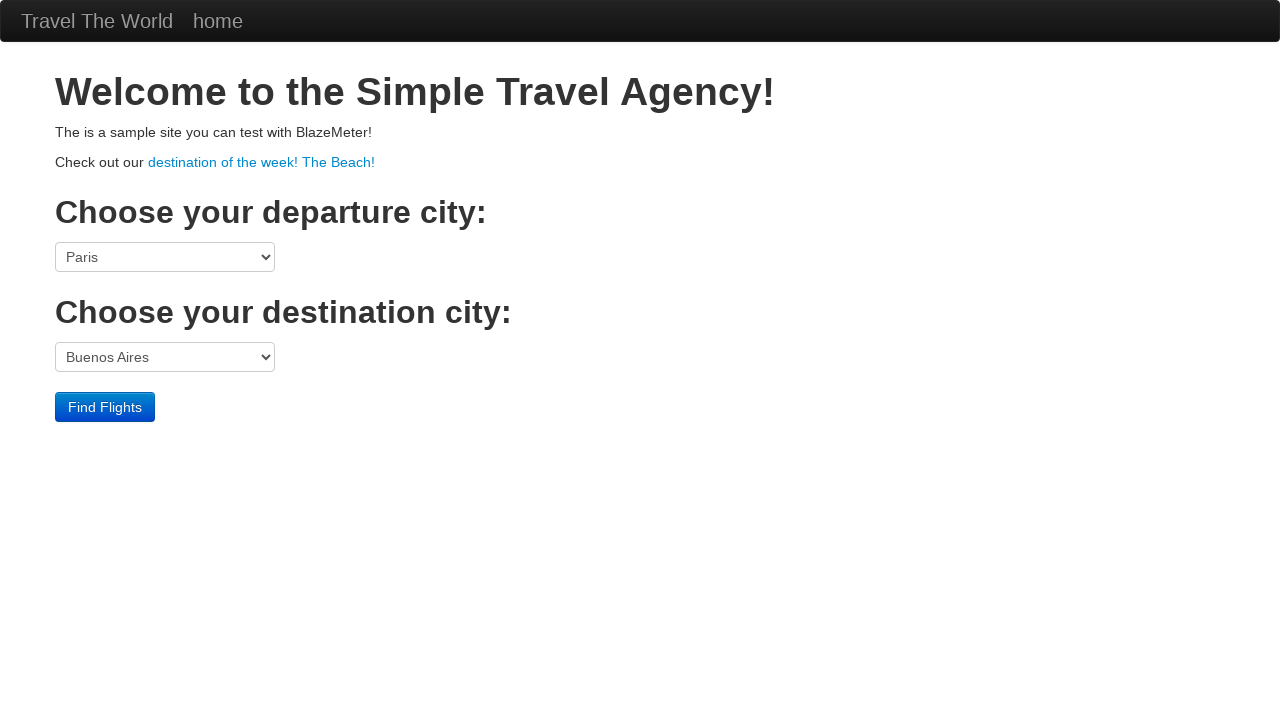

Selected Boston as departure city on select[name='fromPort']
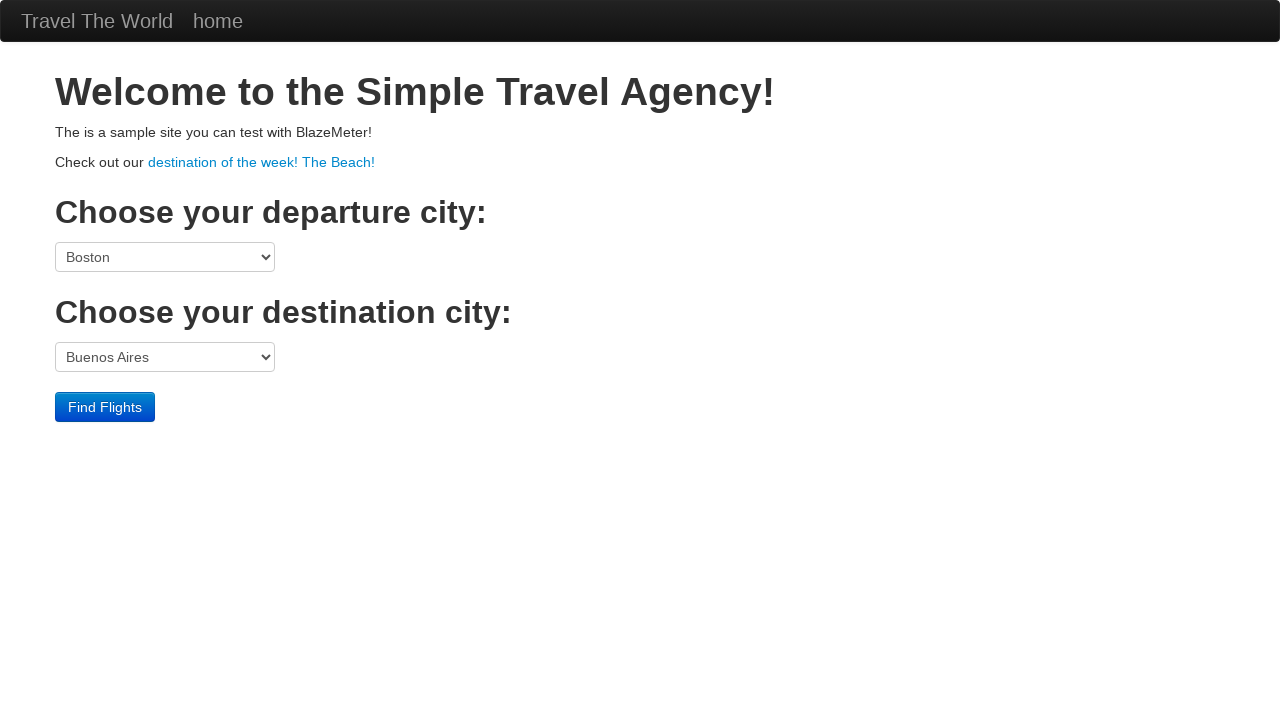

Selected Dublin as destination city on select[name='toPort']
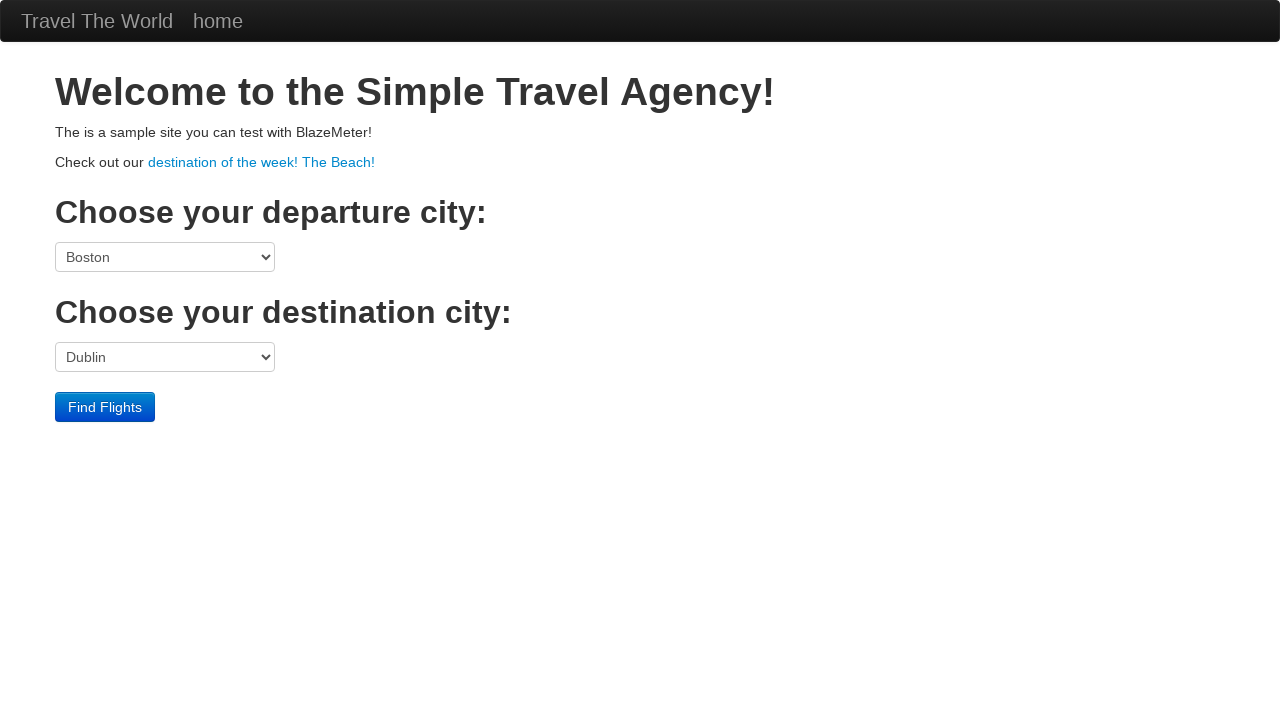

Clicked Find Flights button to search for flights at (105, 407) on input[value='Find Flights']
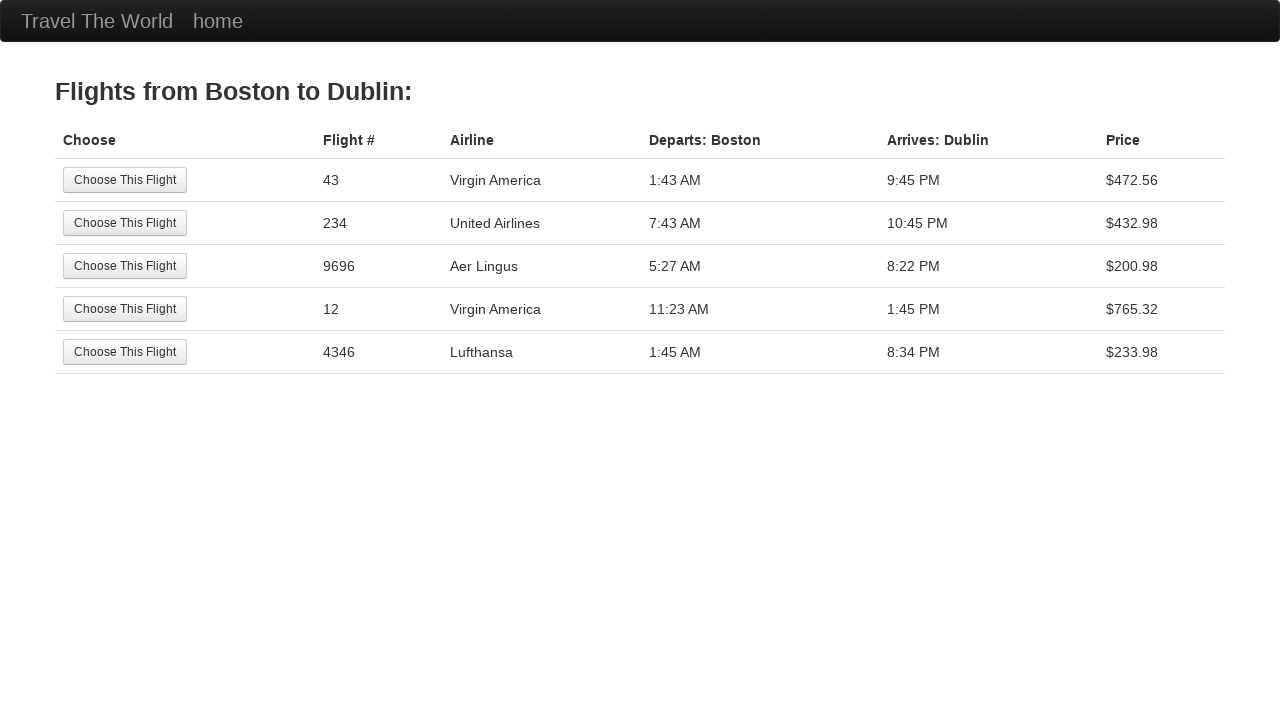

Flight results table loaded successfully
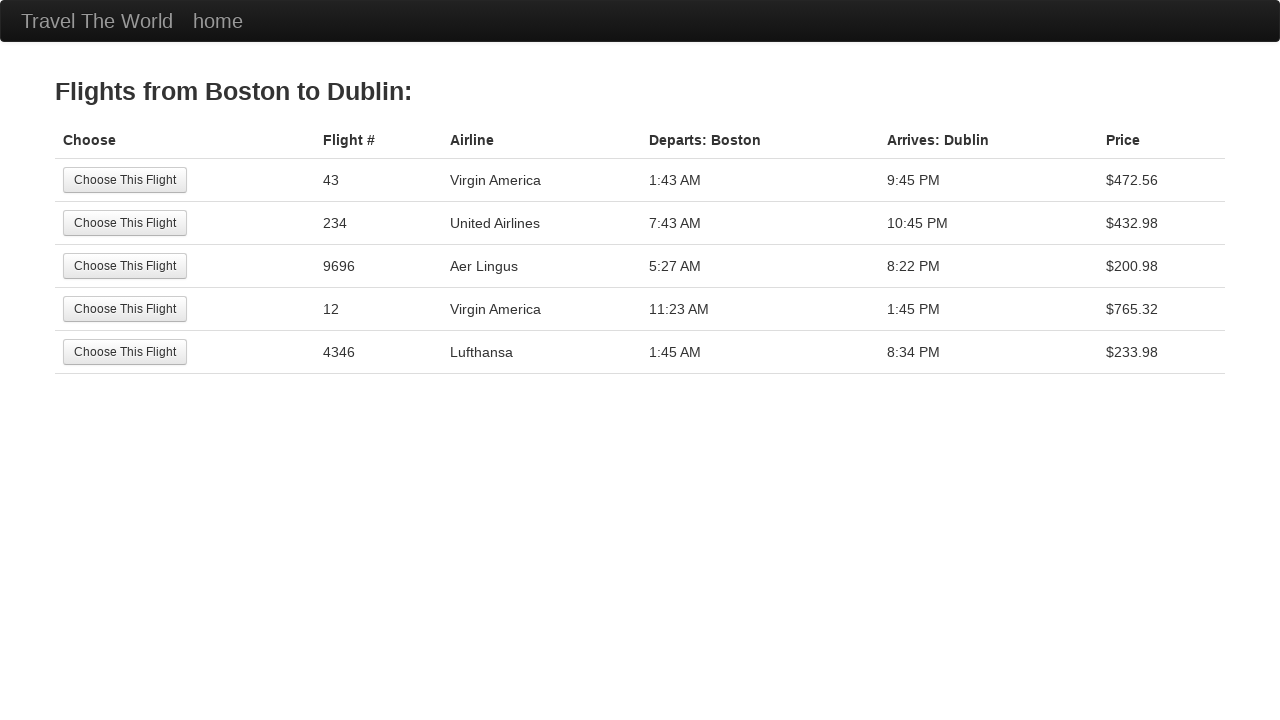

Verified pricing information column is displayed in flight results table
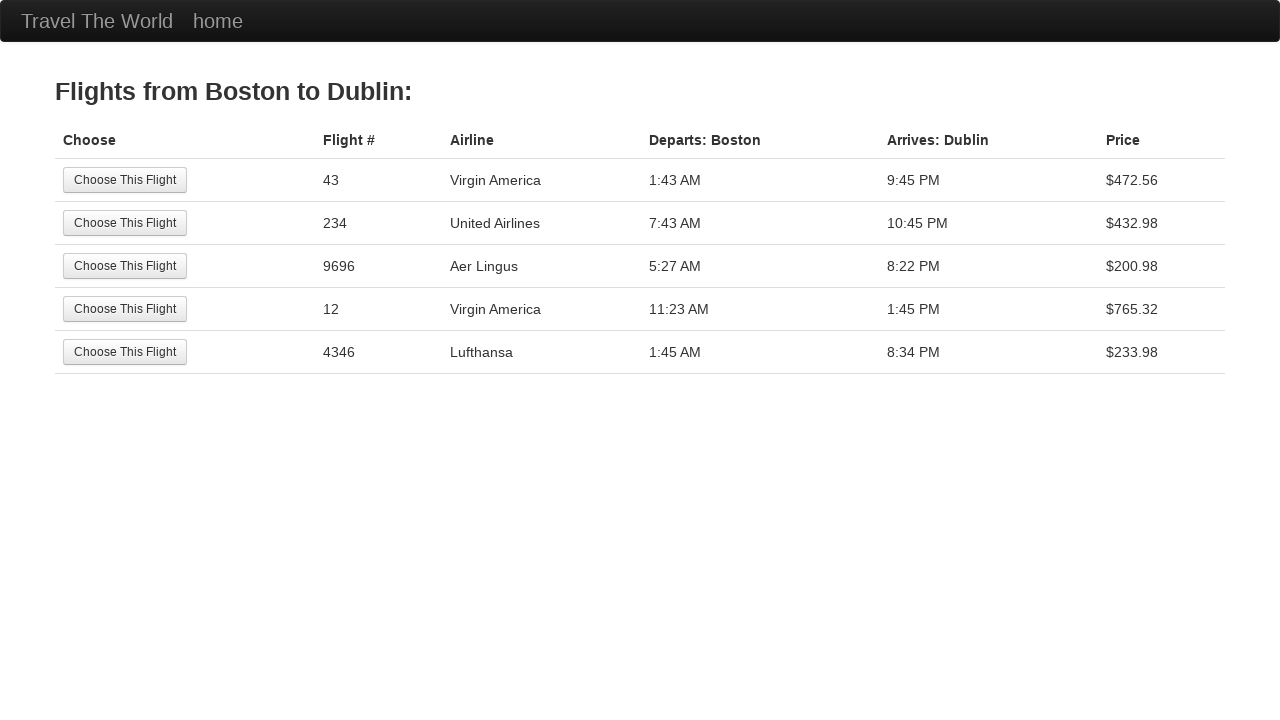

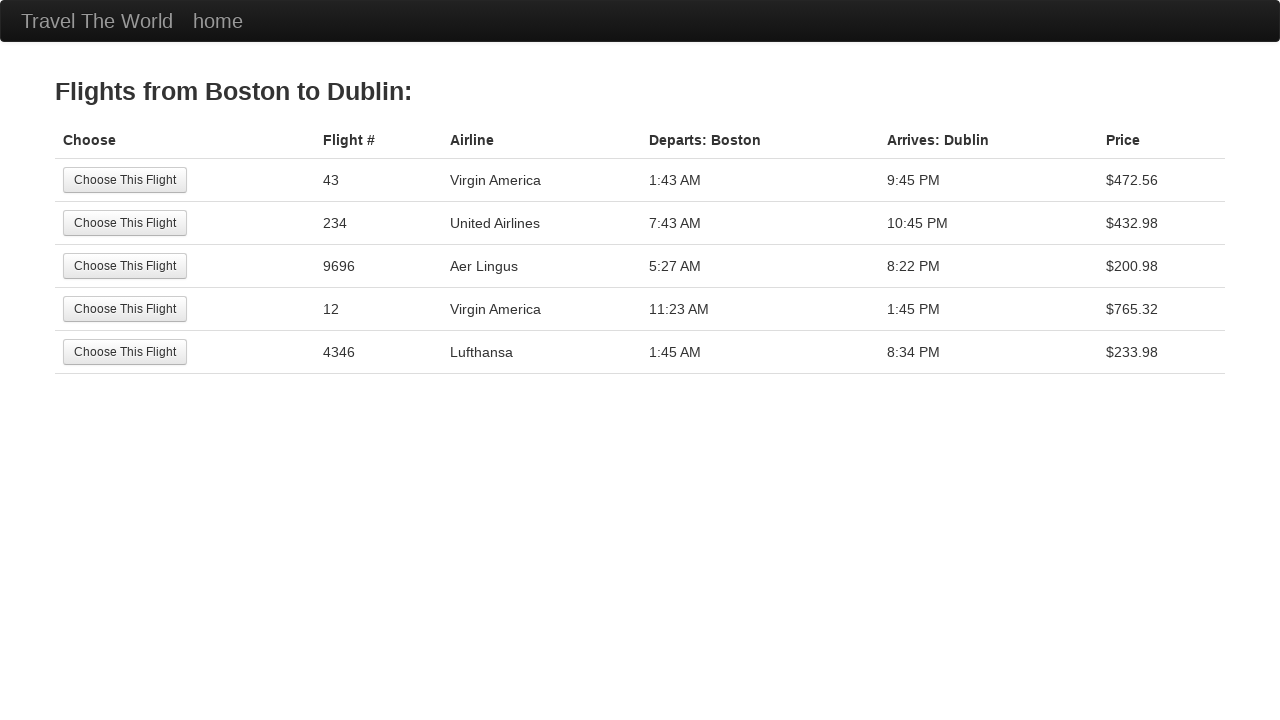